Tests dynamic content loading by clicking a start button and waiting for hidden content to become visible

Starting URL: https://the-internet.herokuapp.com/dynamic_loading/1

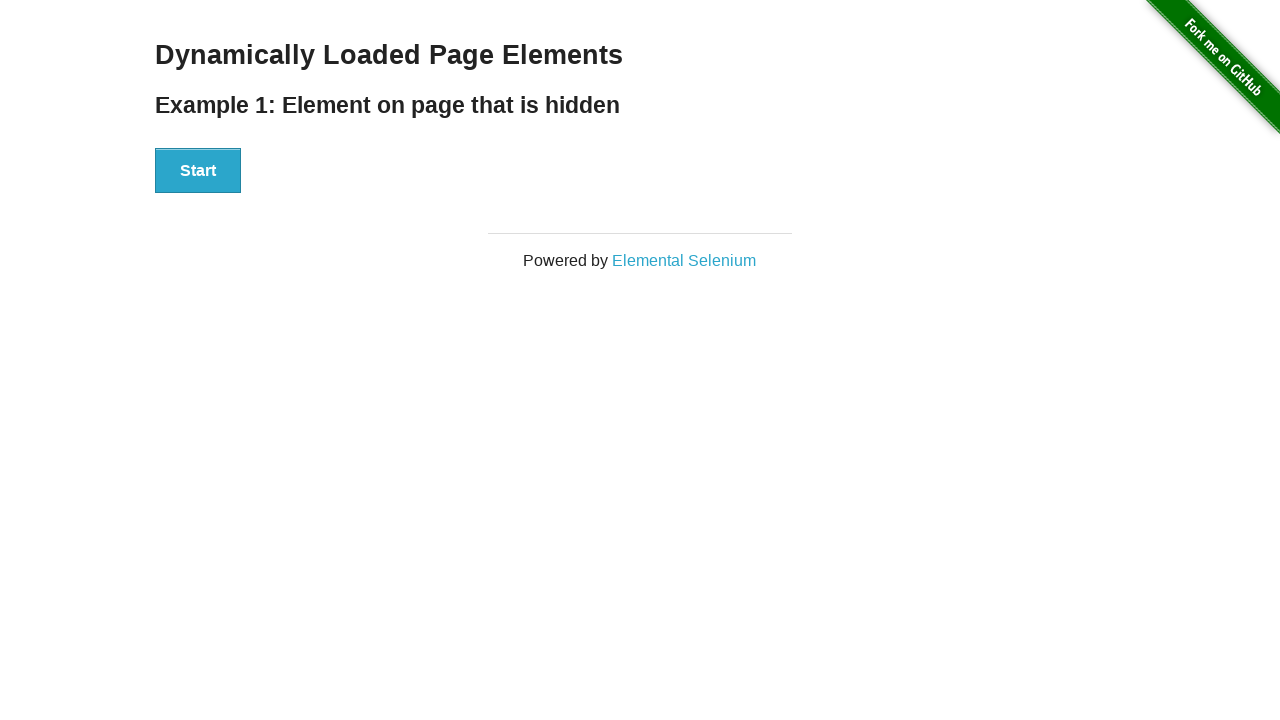

Clicked start button to trigger dynamic loading at (198, 171) on [id='start'] button
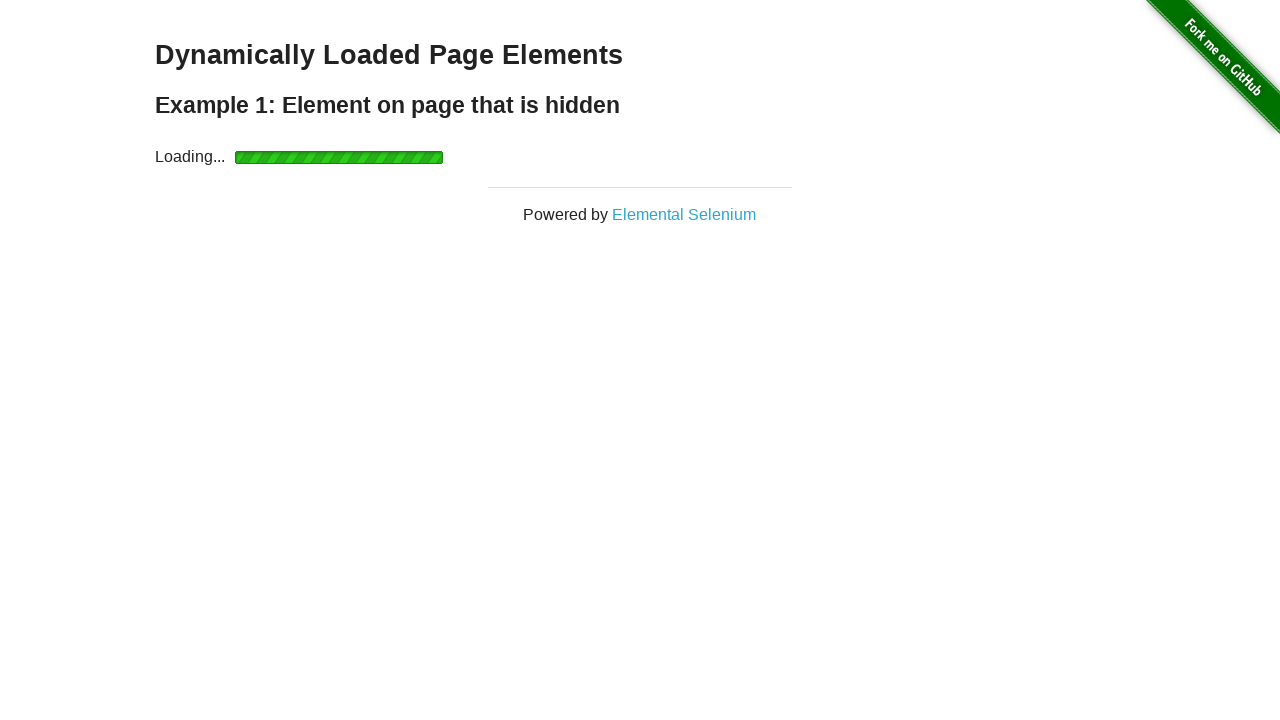

Waited for dynamically loaded content to become visible
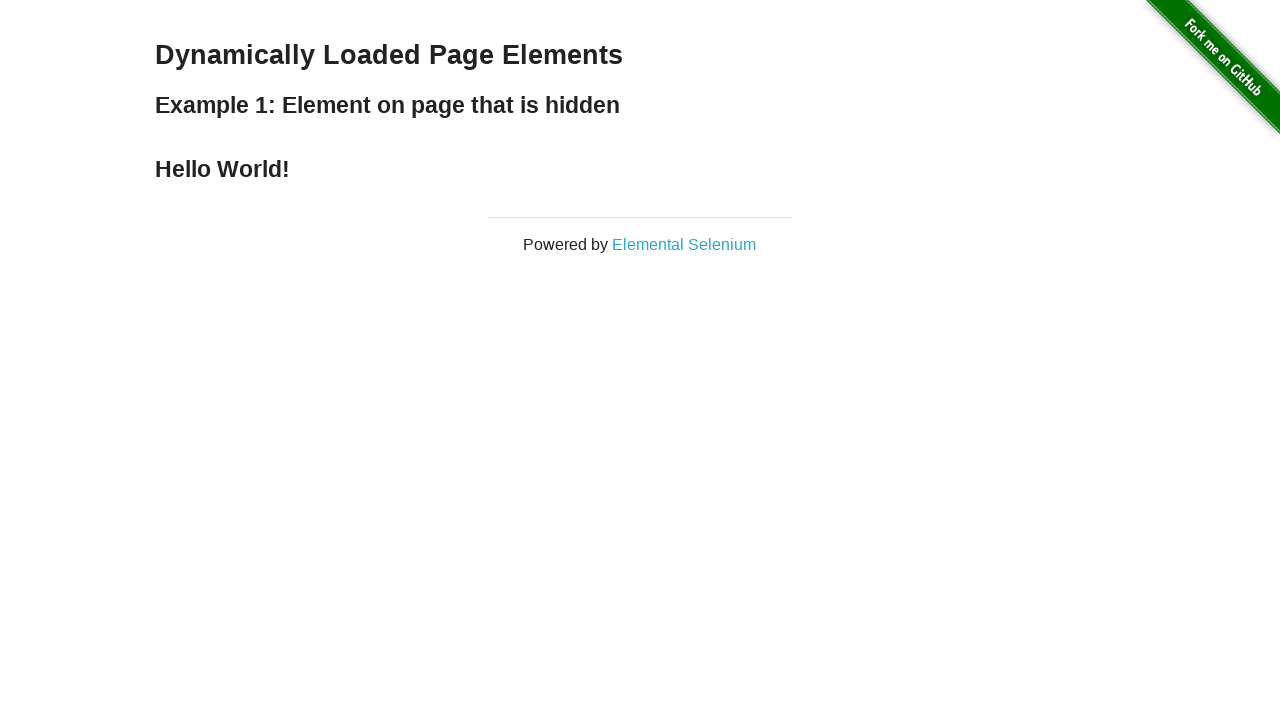

Retrieved finish text: Hello World!
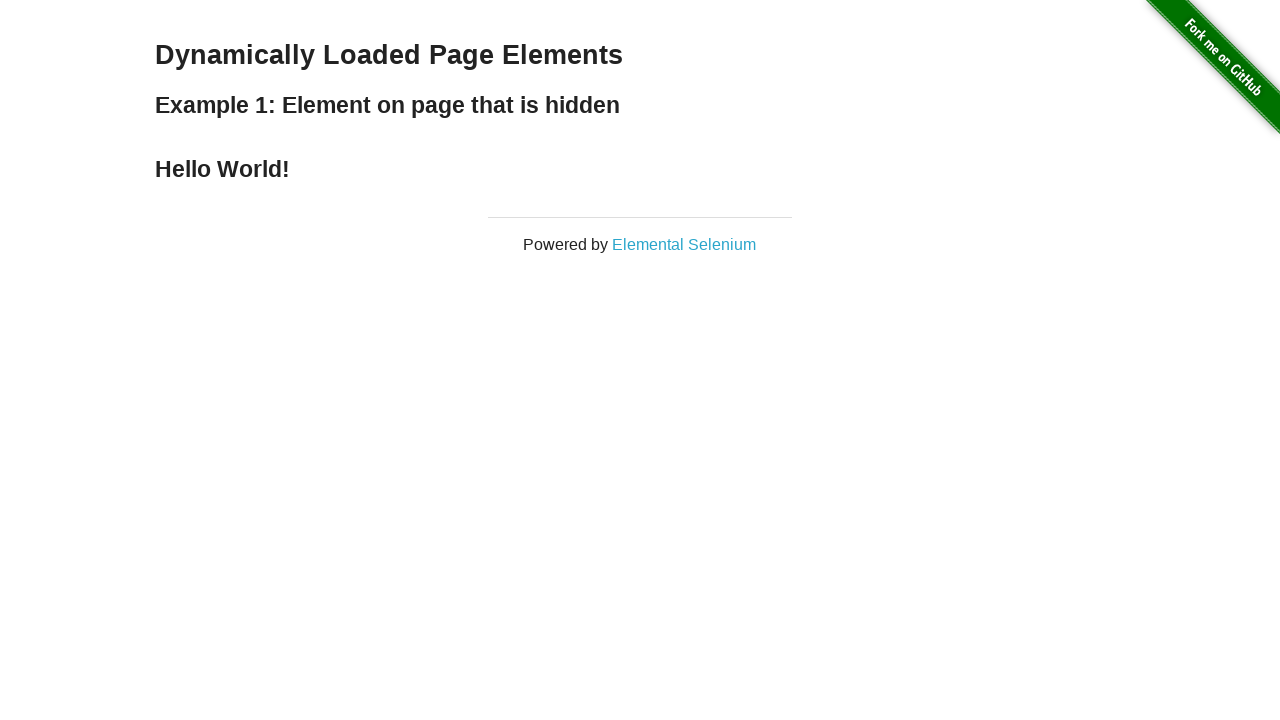

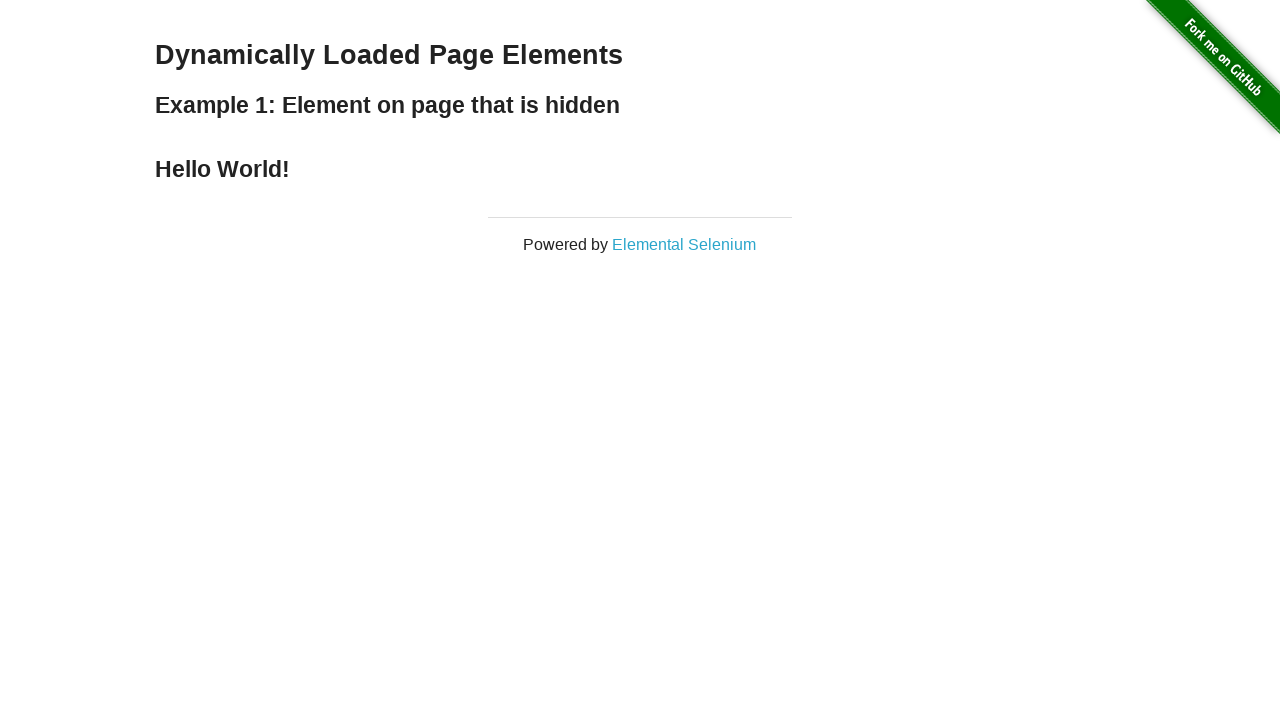